Tests clicking an alert button on a test automation practice page

Starting URL: https://omayo.blogspot.com/

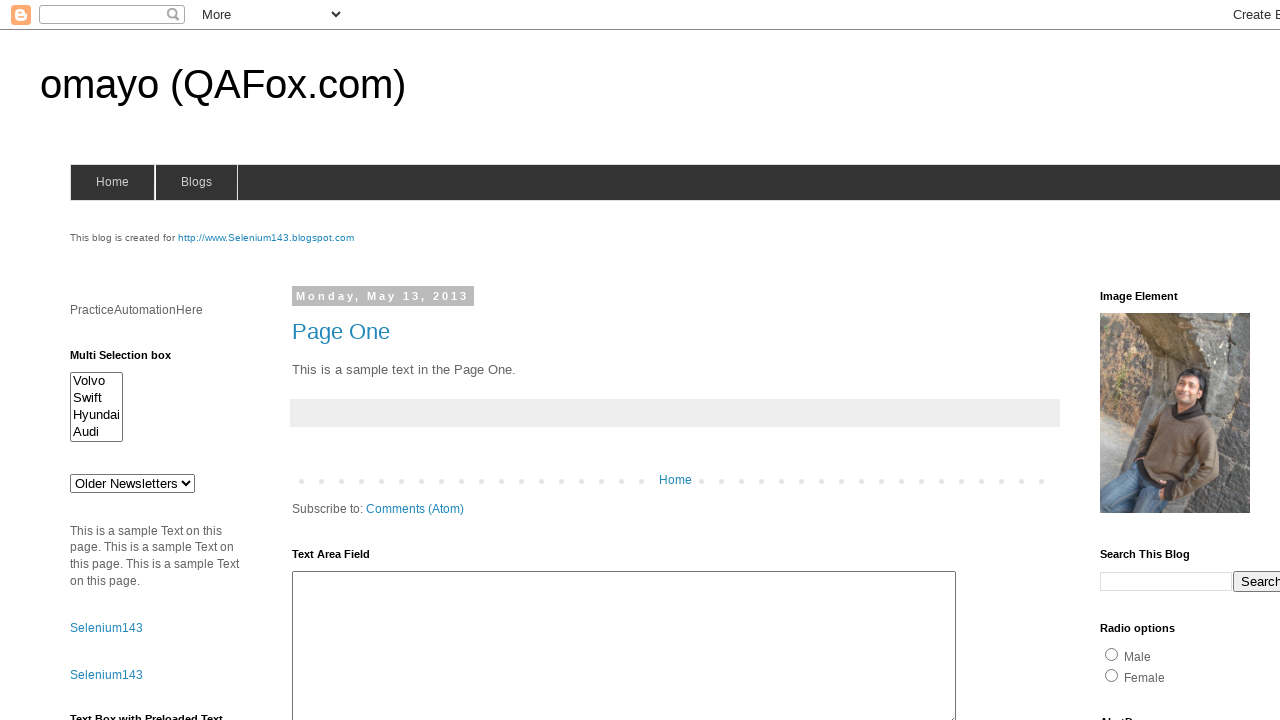

Clicked the alert button on omayo.blogspot.com at (1154, 361) on input#alert1
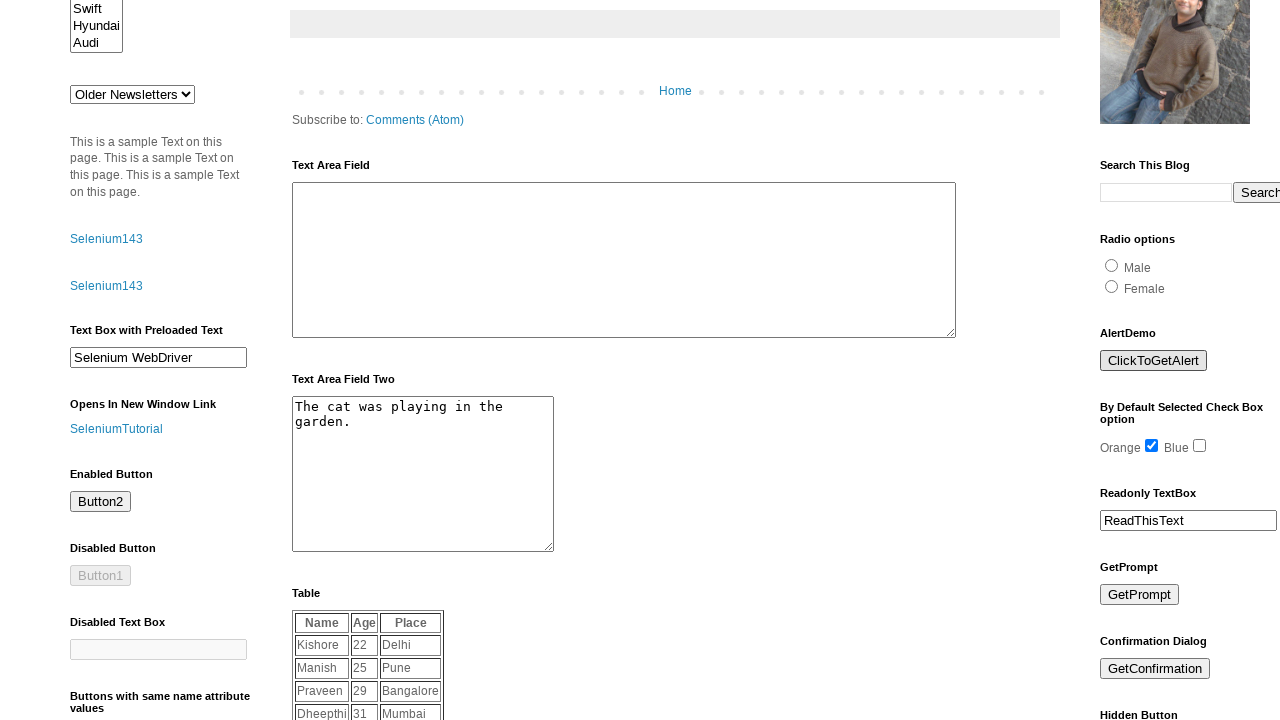

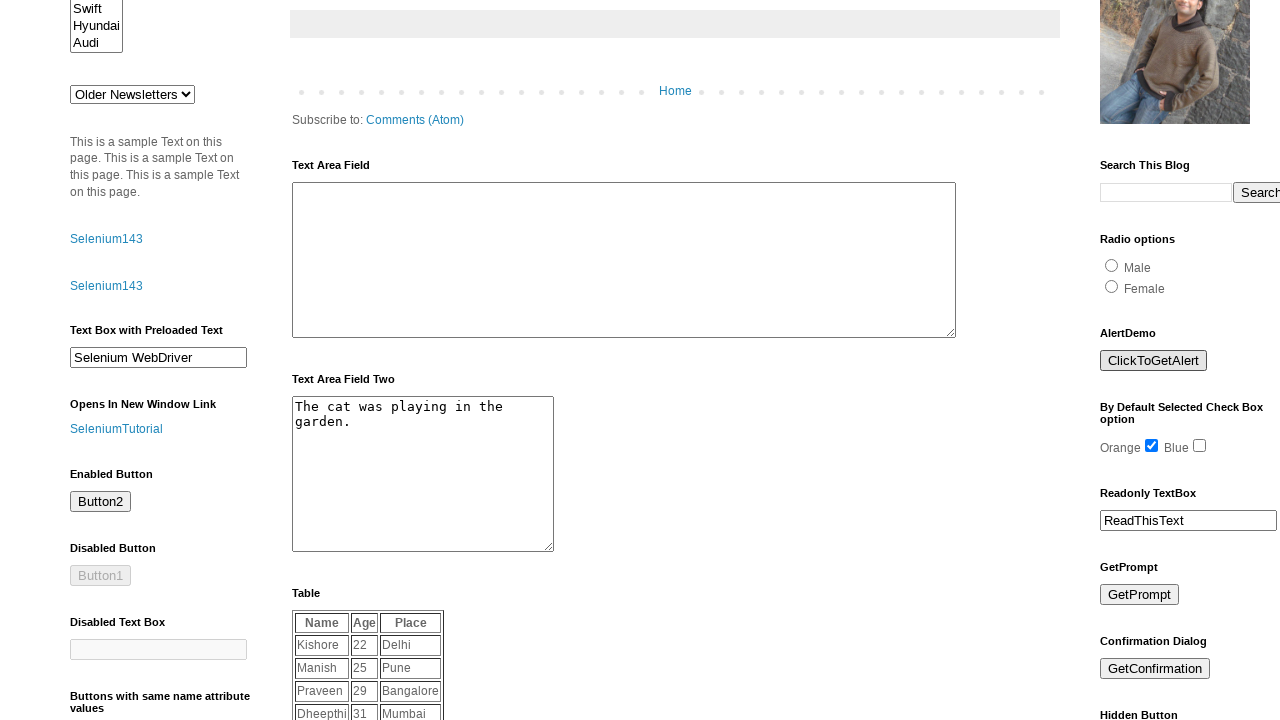